Tests keyboard actions by sending various key presses (Enter, Backspace, Alt) to a key press detection page

Starting URL: https://the-internet.herokuapp.com/key_presses

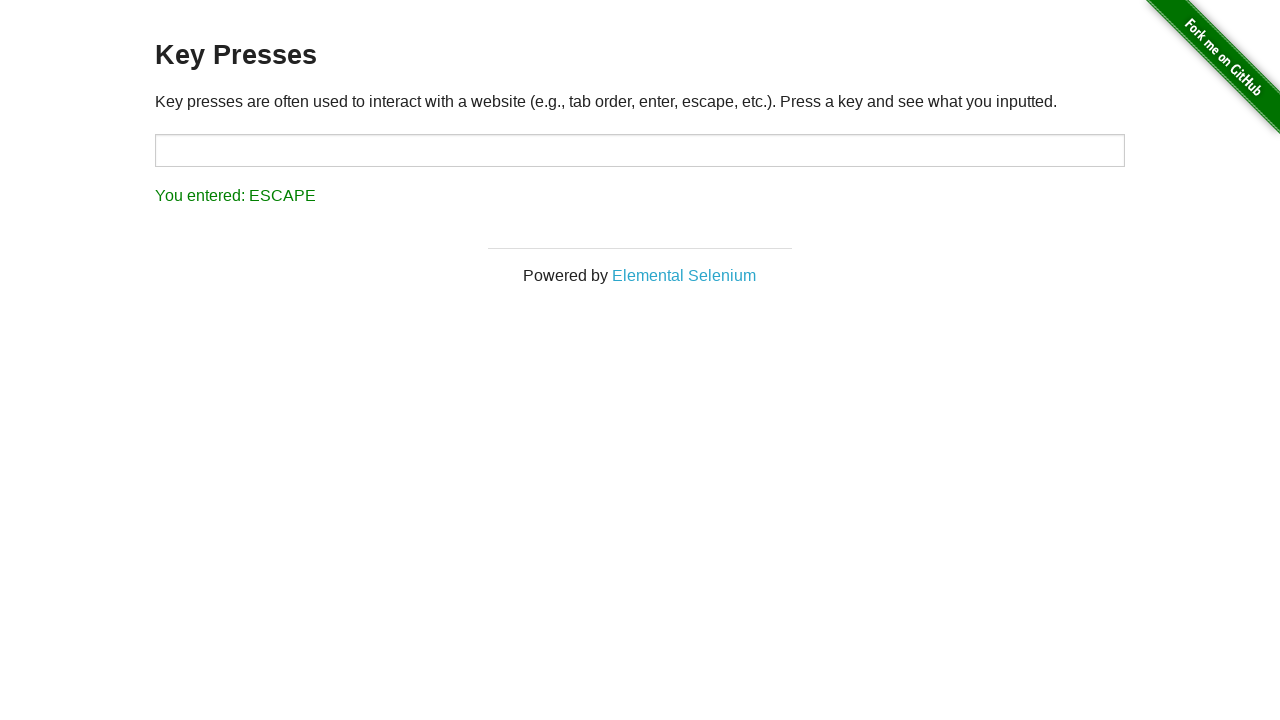

Pressed Enter key
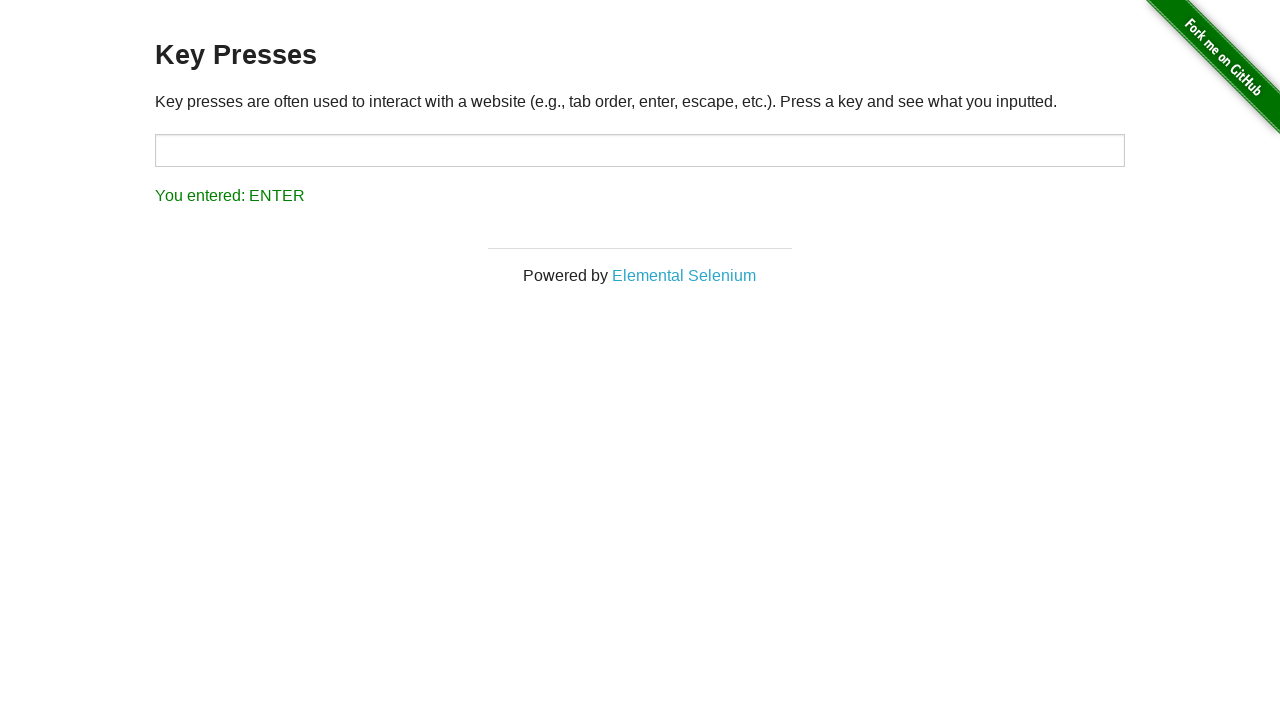

Waited 2000ms between key presses
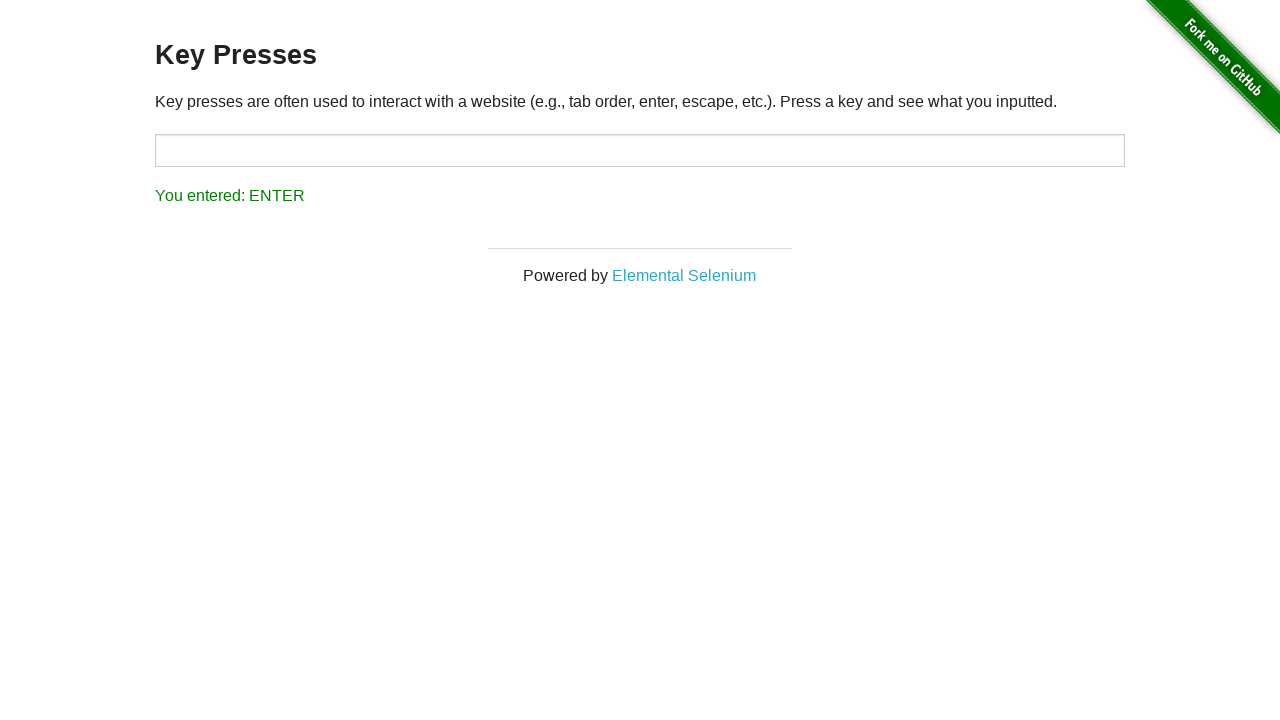

Pressed Backspace key
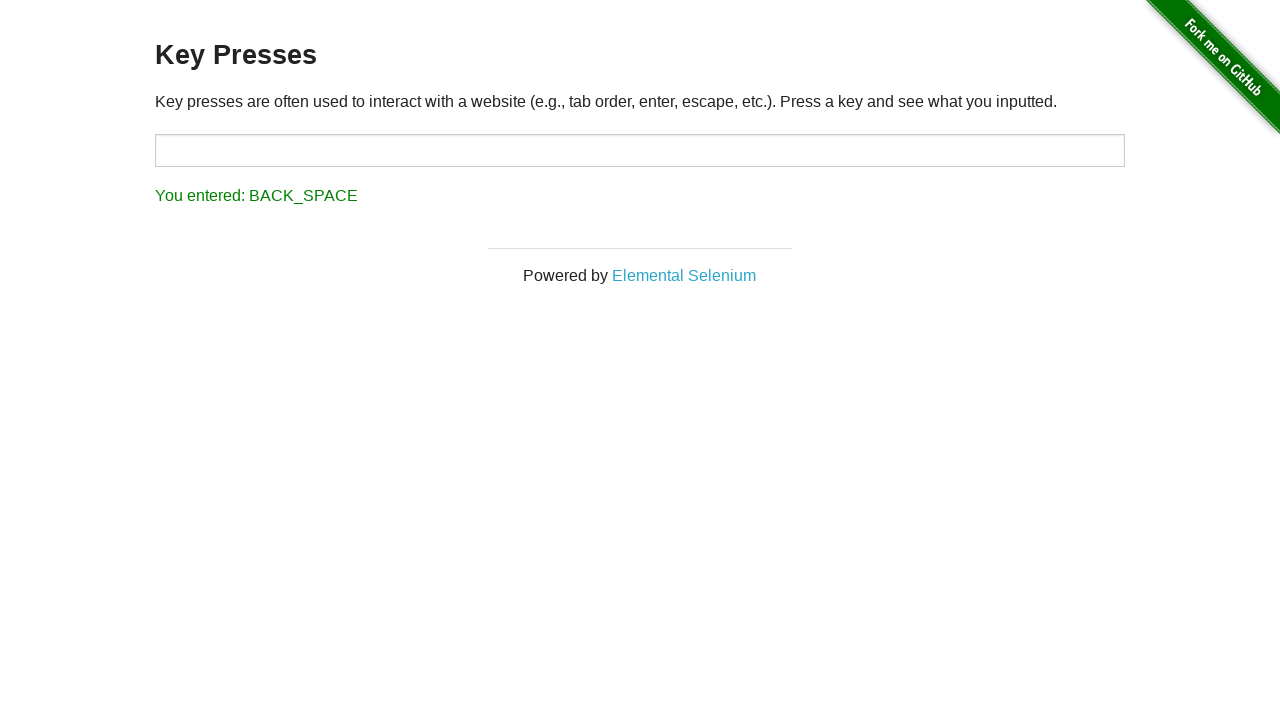

Waited 2000ms between key presses
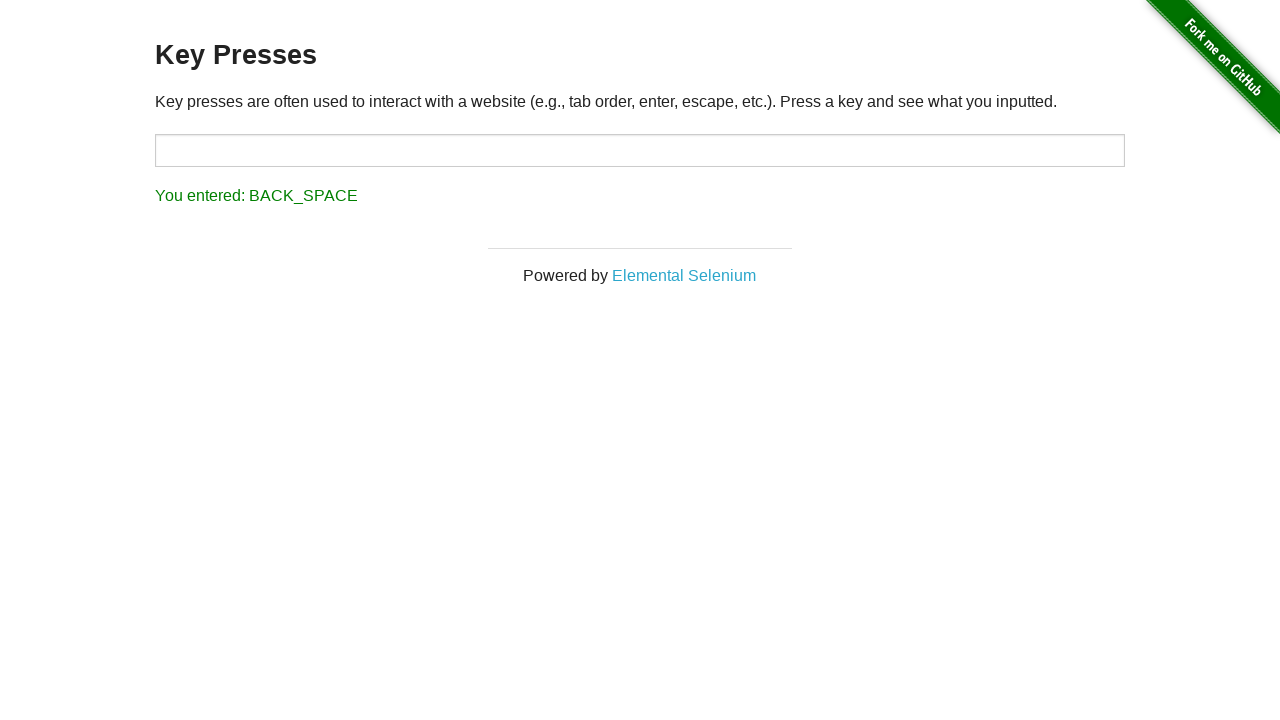

Pressed Alt key
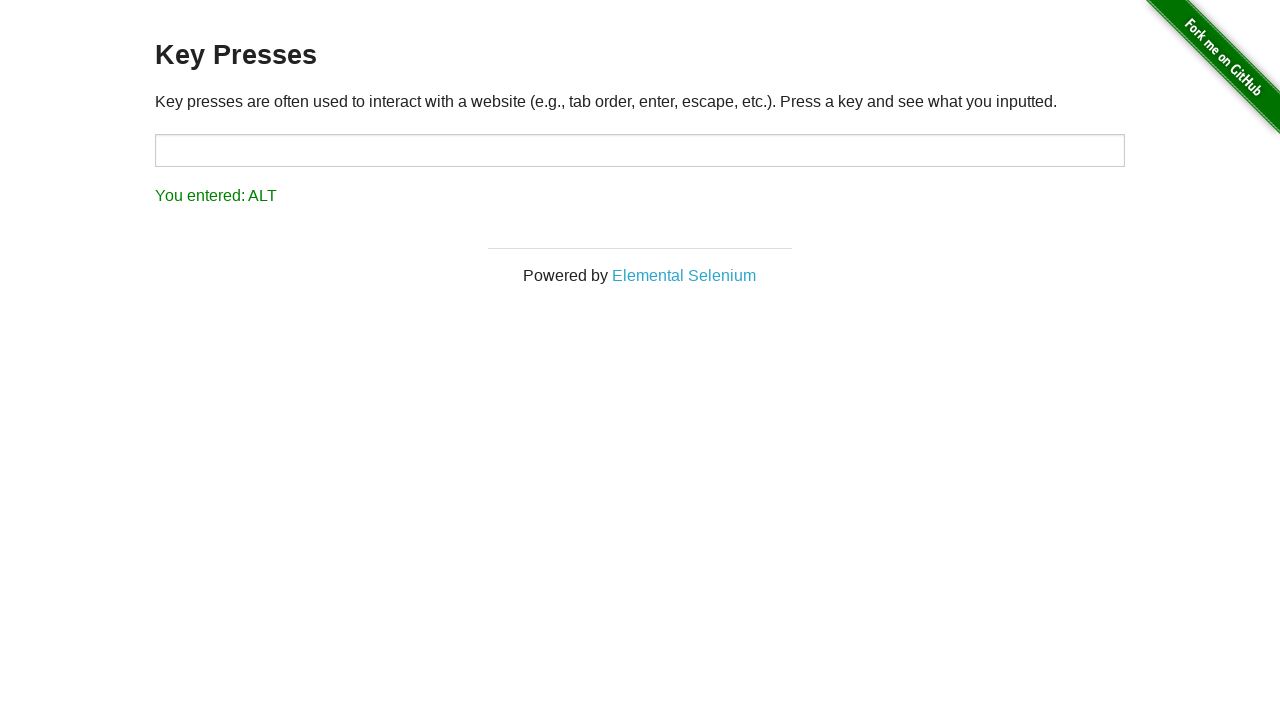

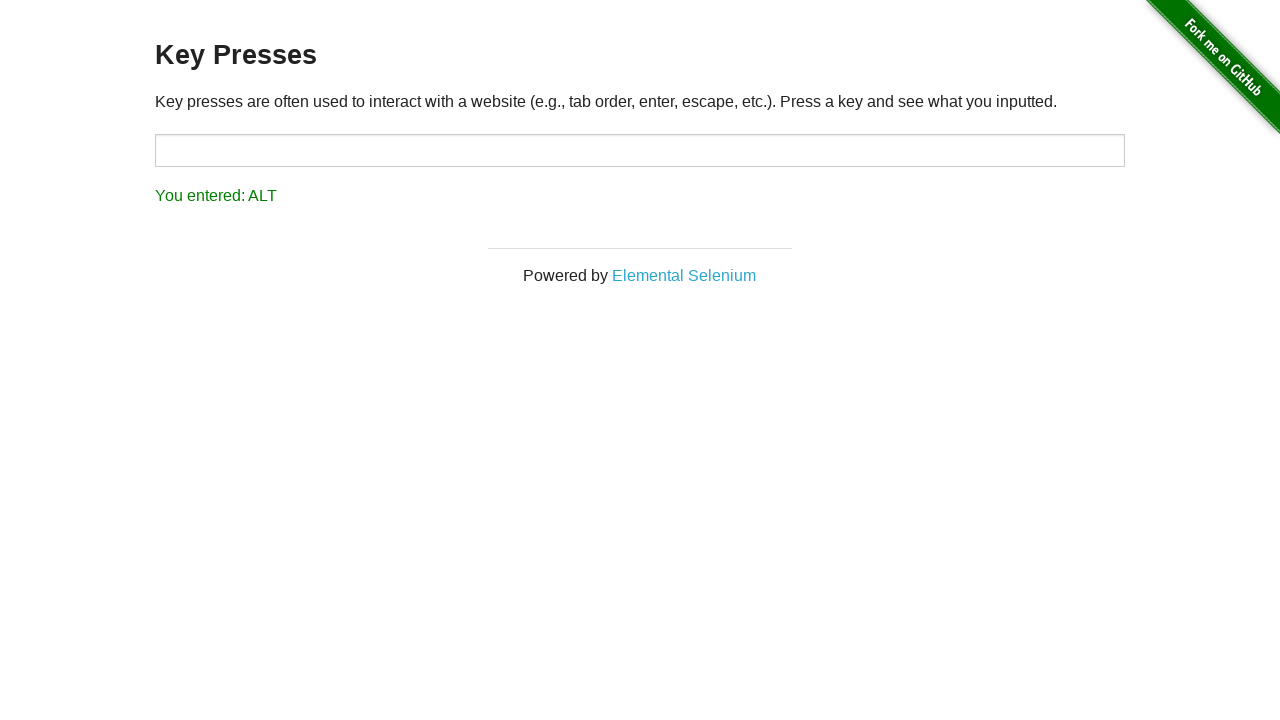